Tests form validation by leaving first name blank and verifying error message appears

Starting URL: https://www.myrapname.com

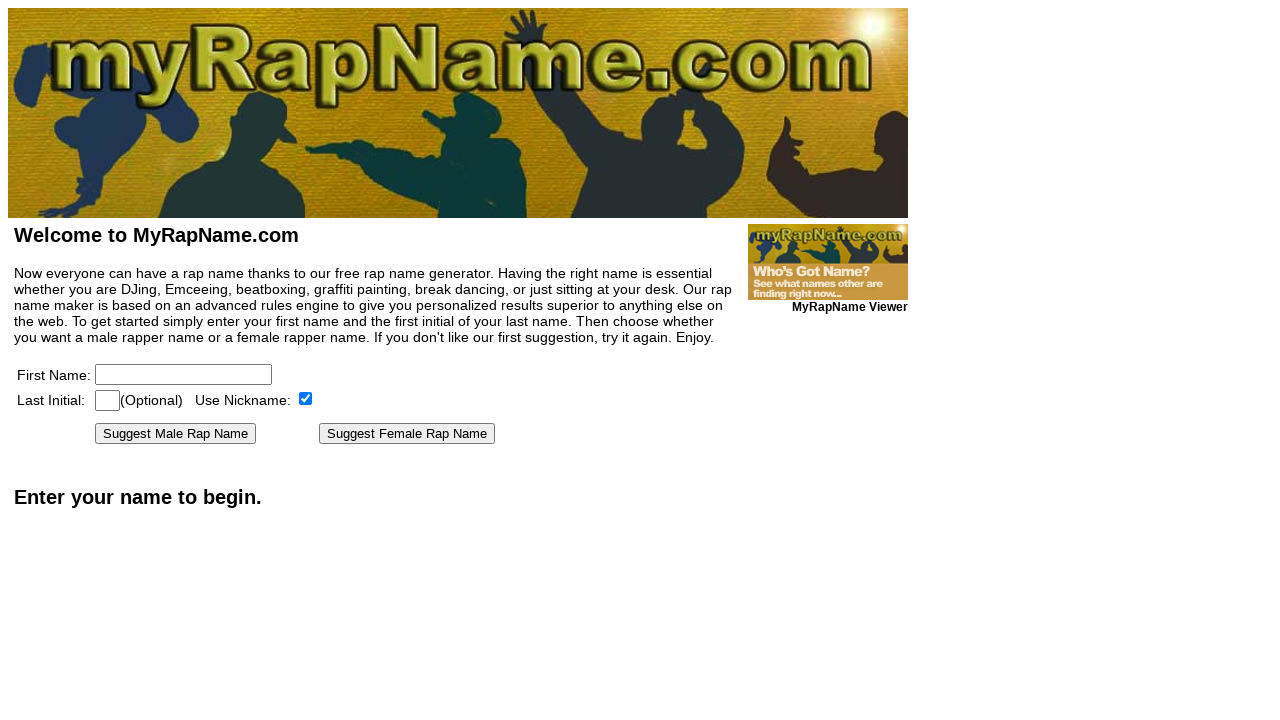

Waited for page to load with networkidle state
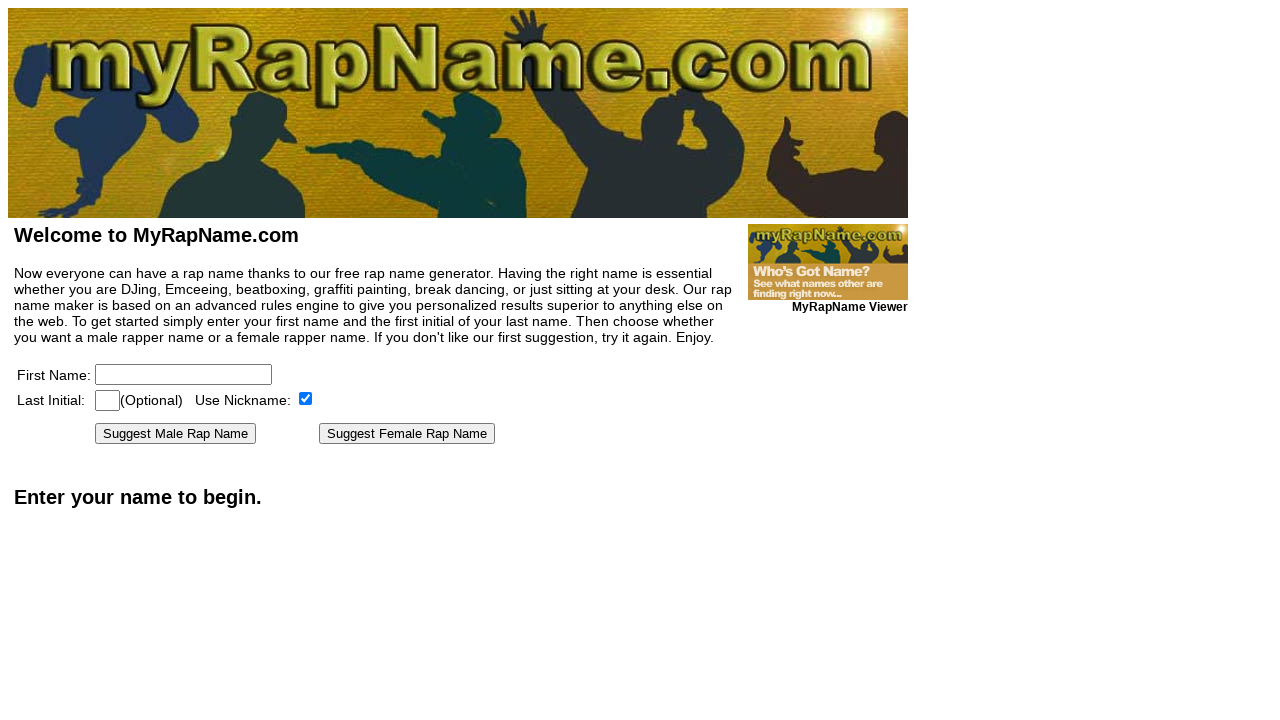

Filled last initial field with 'M', leaving first name blank on [name=lastinitial]
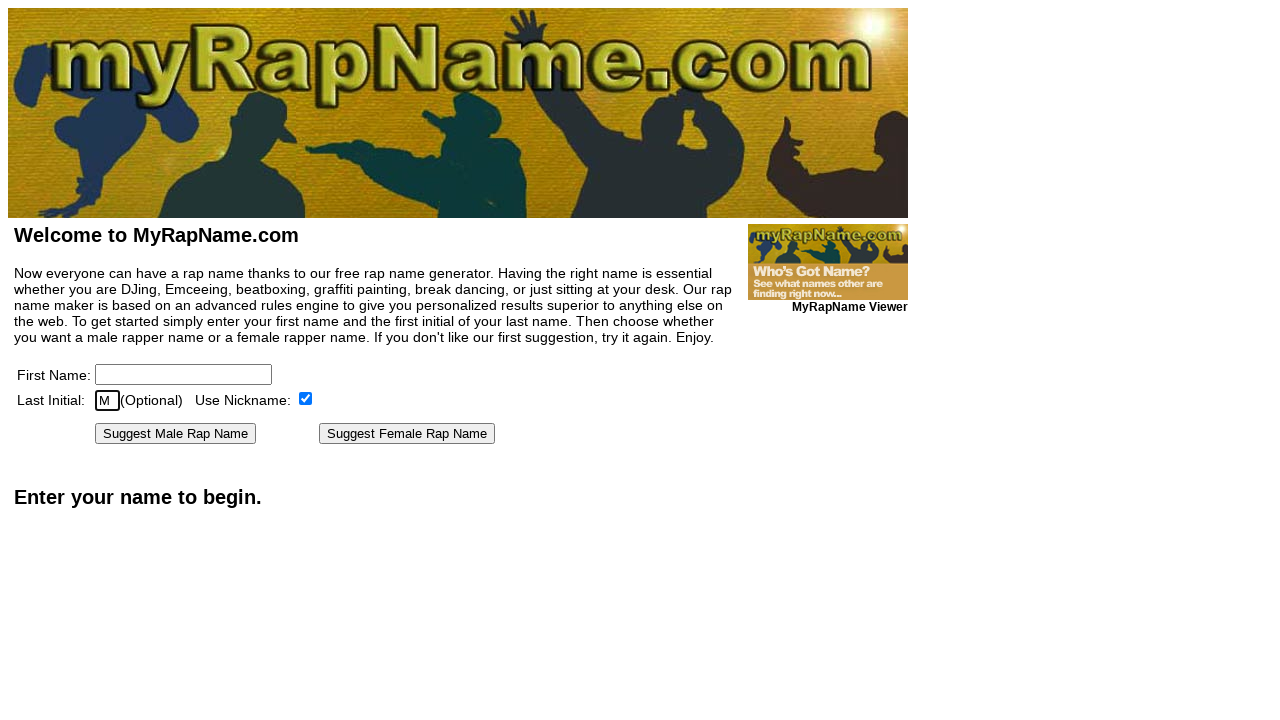

Clicked 'Suggest Male Rap Name' submit button at (176, 434) on text=Suggest Male Rap Name
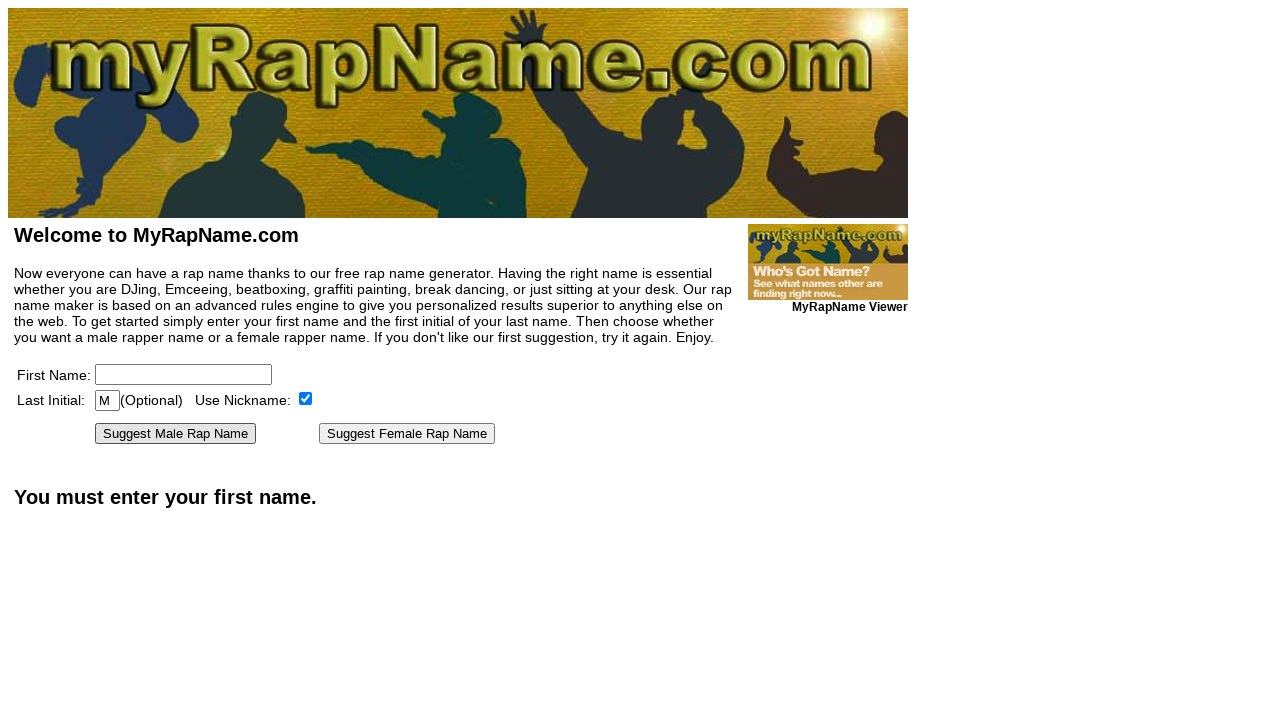

Error message 'You must enter your first name' appeared
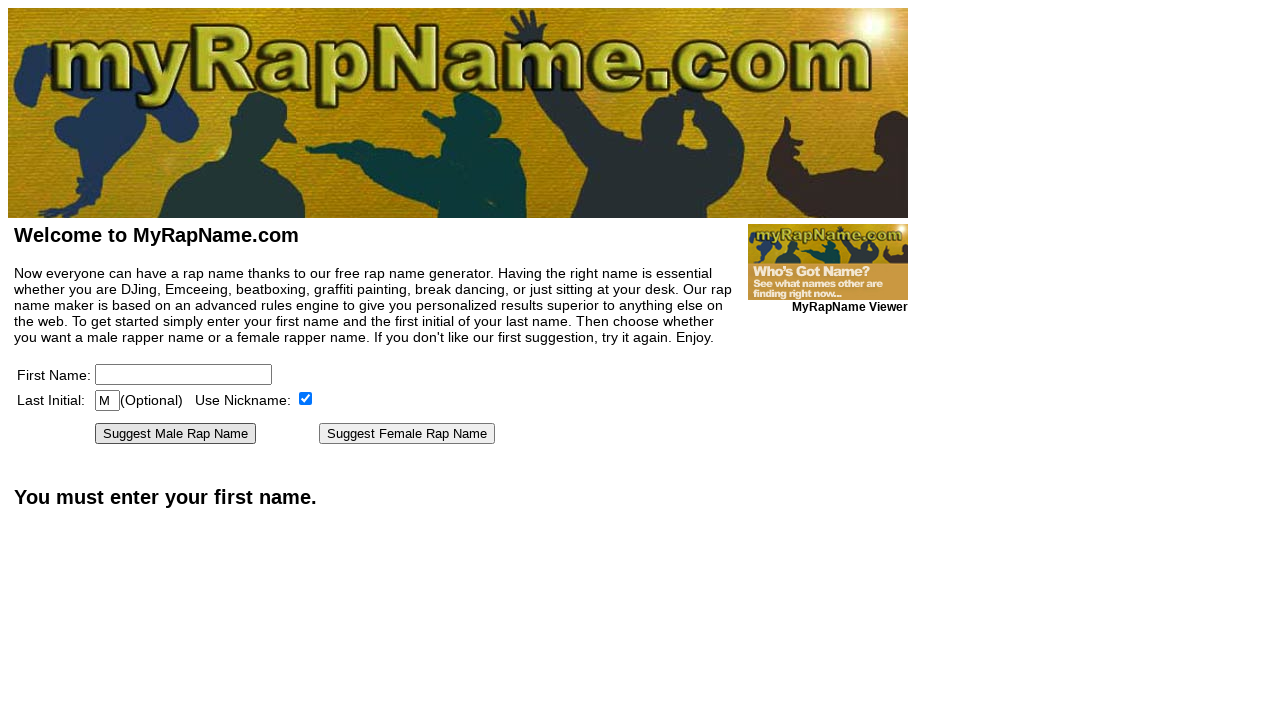

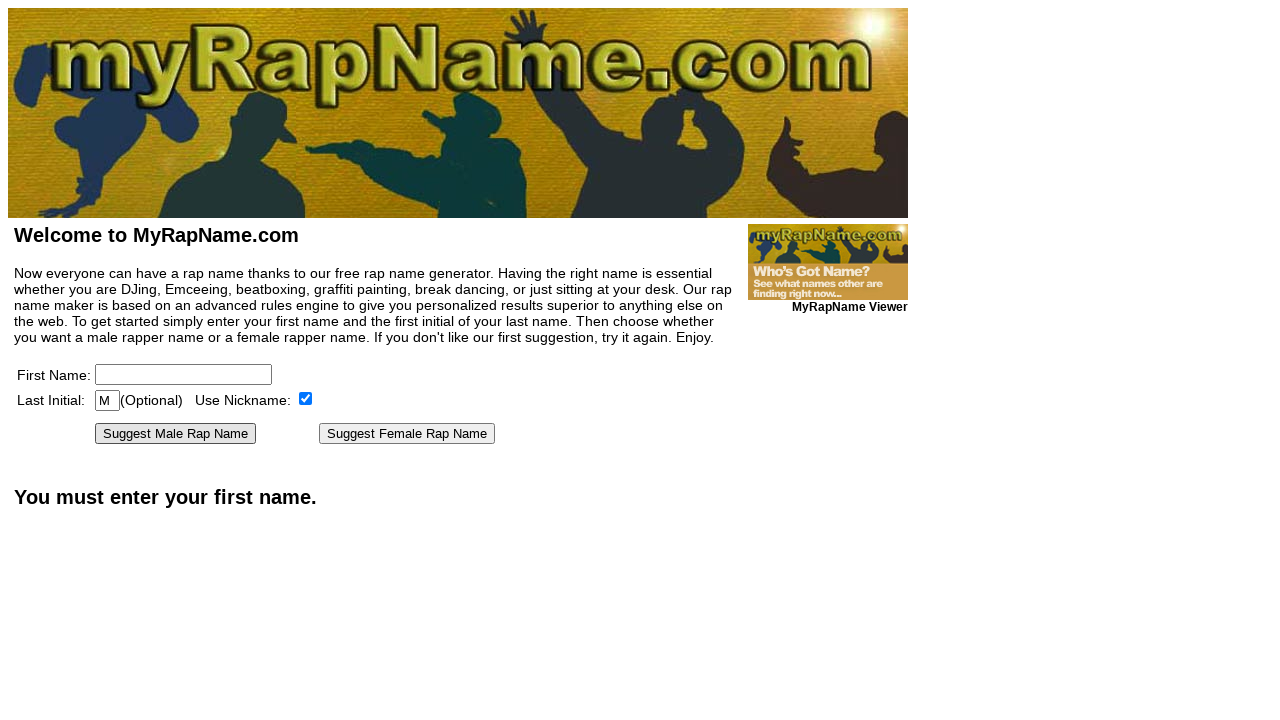